Tests opening a new browser window by clicking a link and verifying the new window content

Starting URL: https://the-internet.herokuapp.com/windows

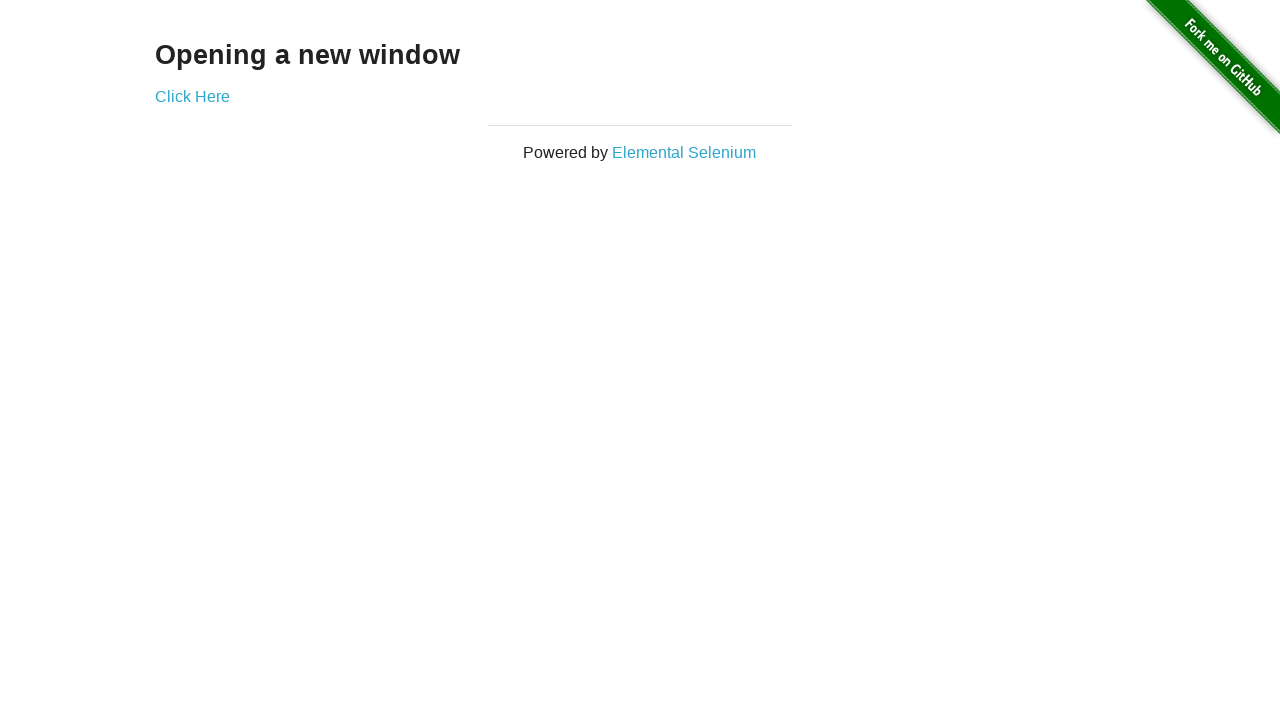

Clicked link to open new window at (192, 96) on .example > a
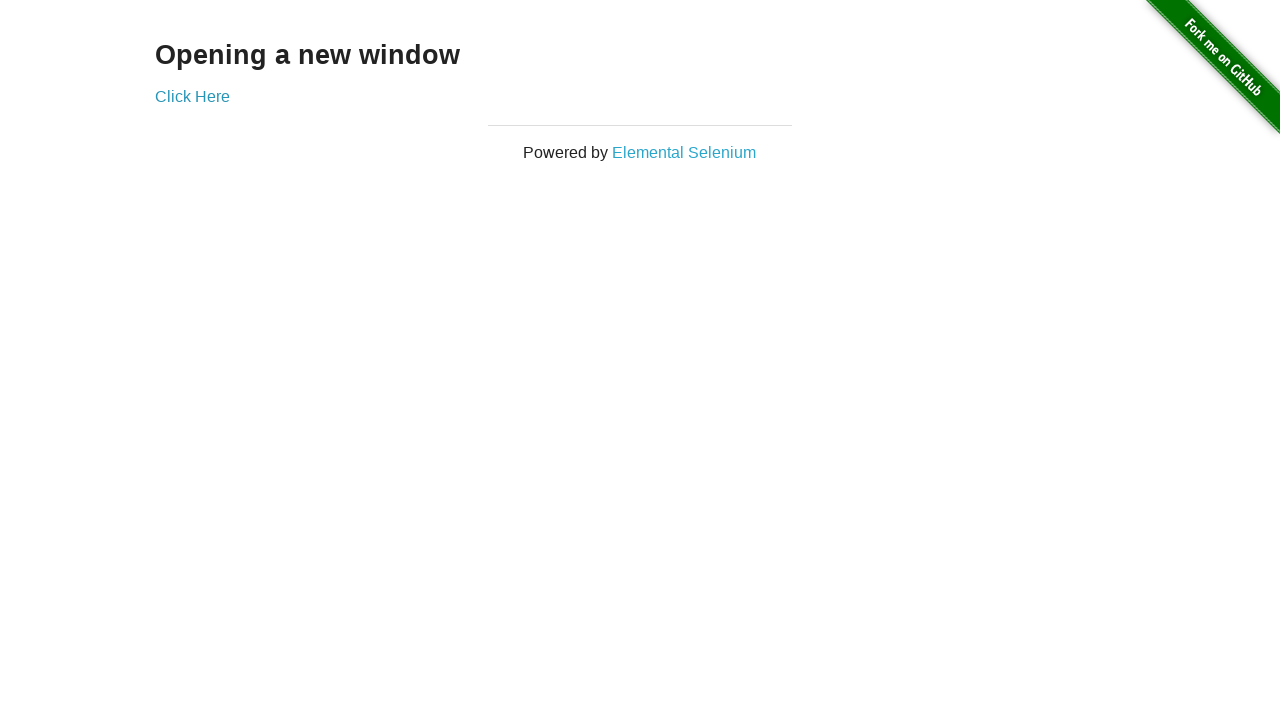

New window page object captured
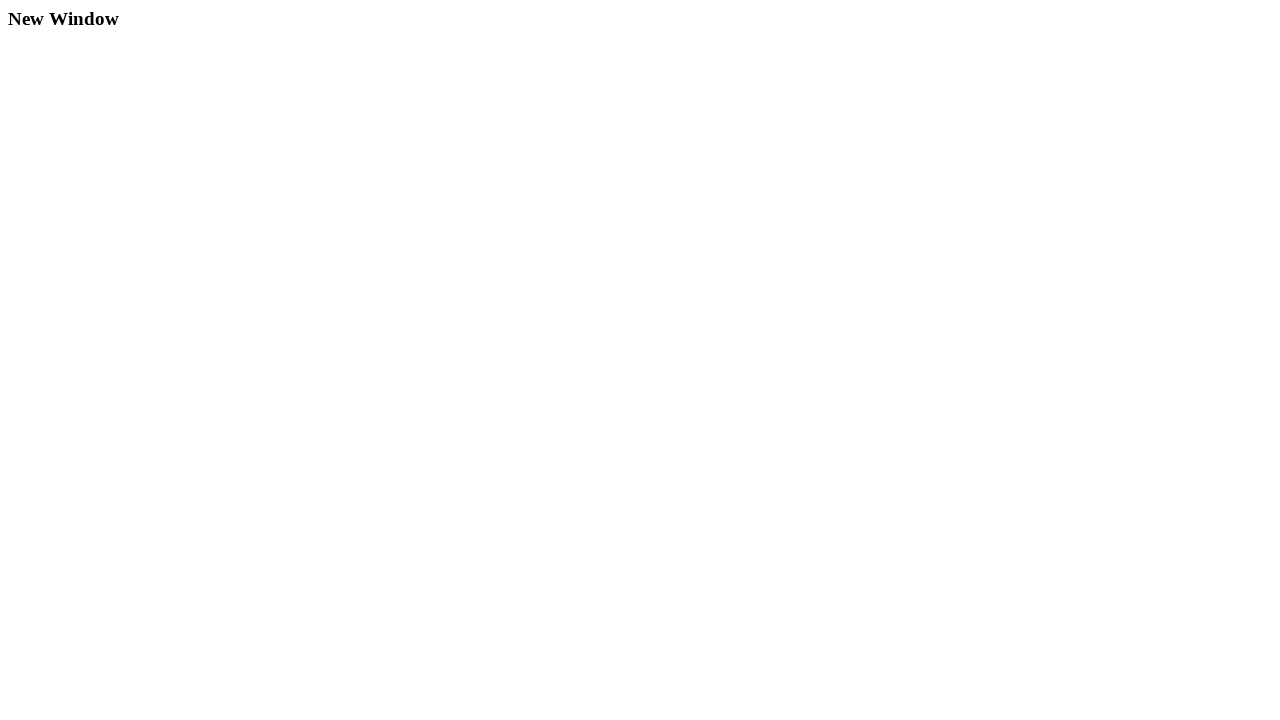

New window page finished loading
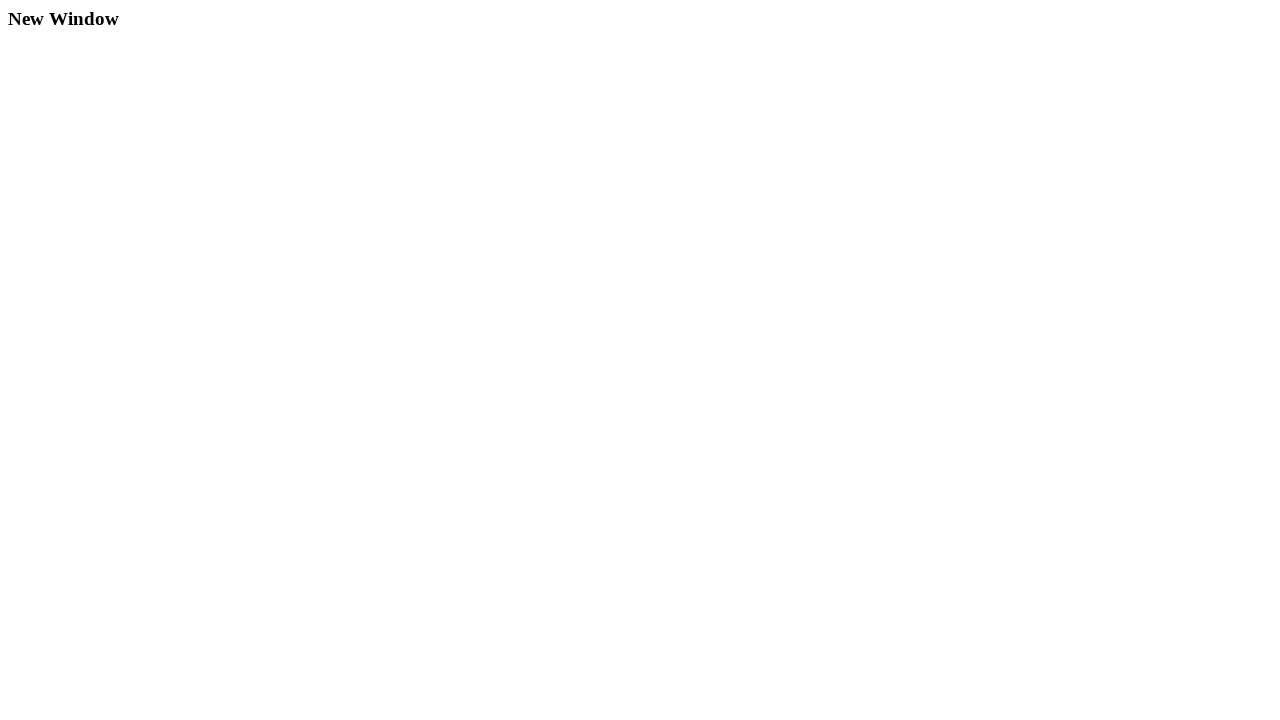

Verified 'New Window' heading is visible in new window
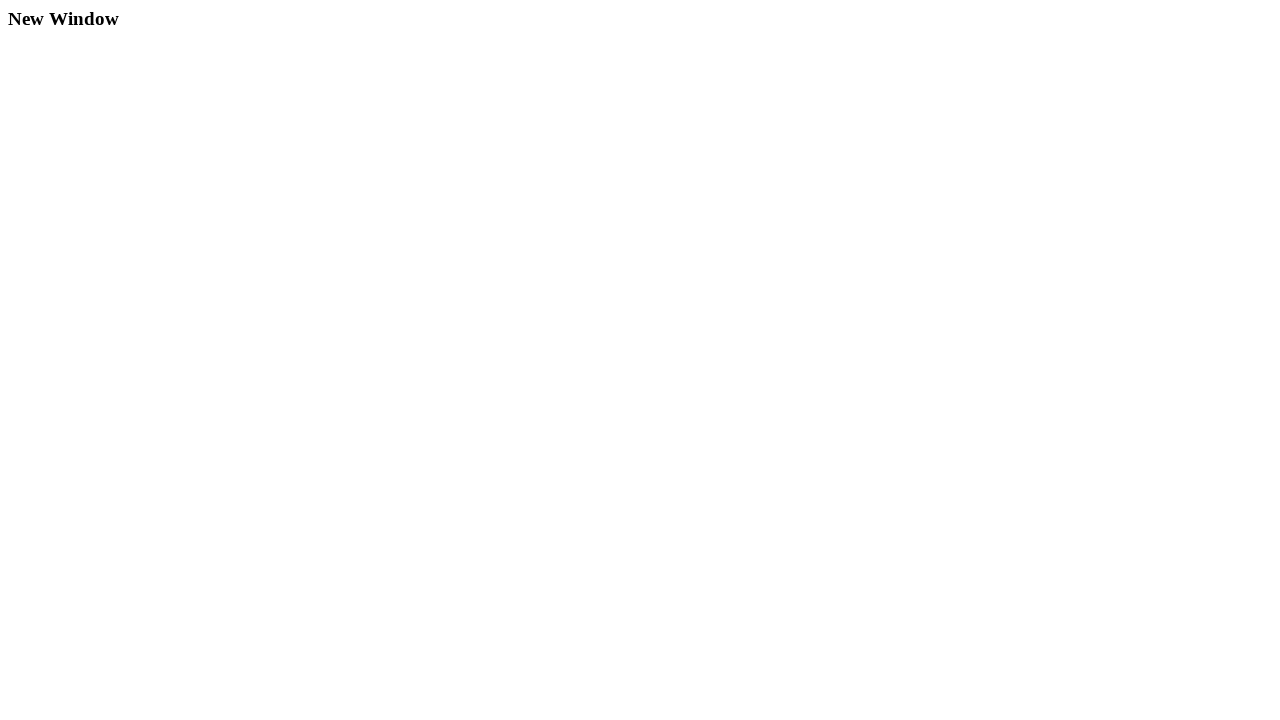

Closed new window page
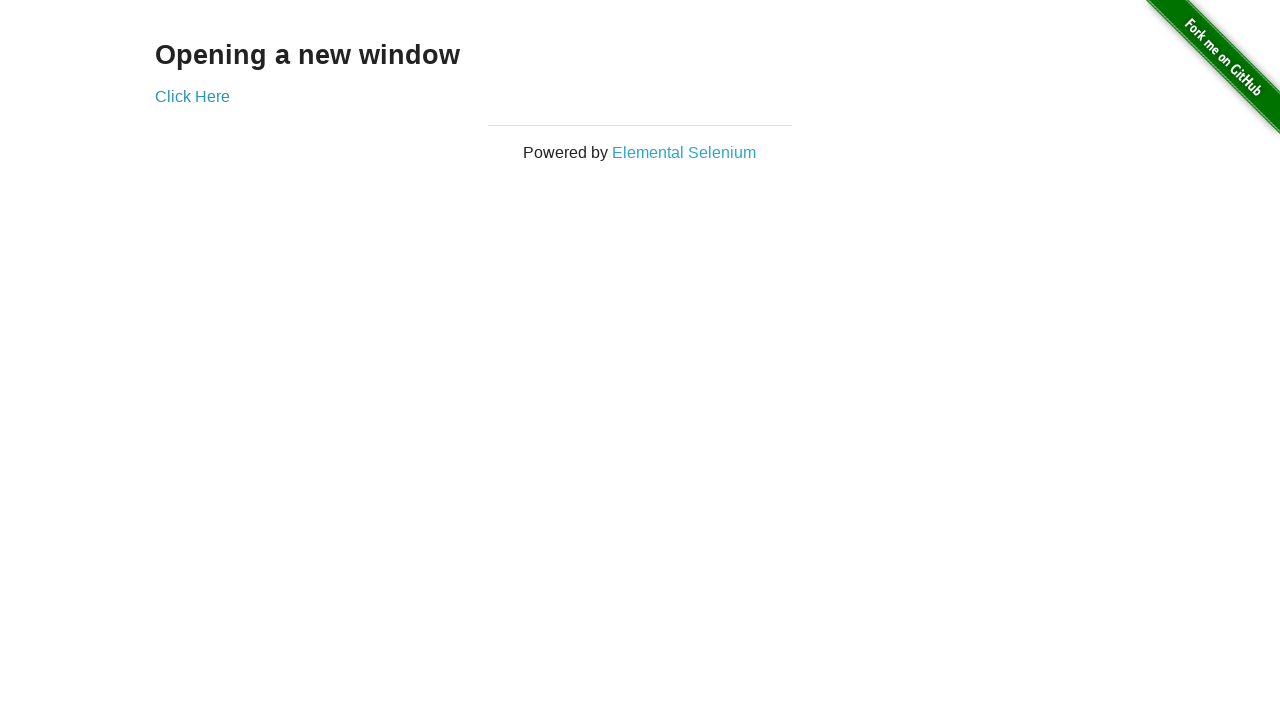

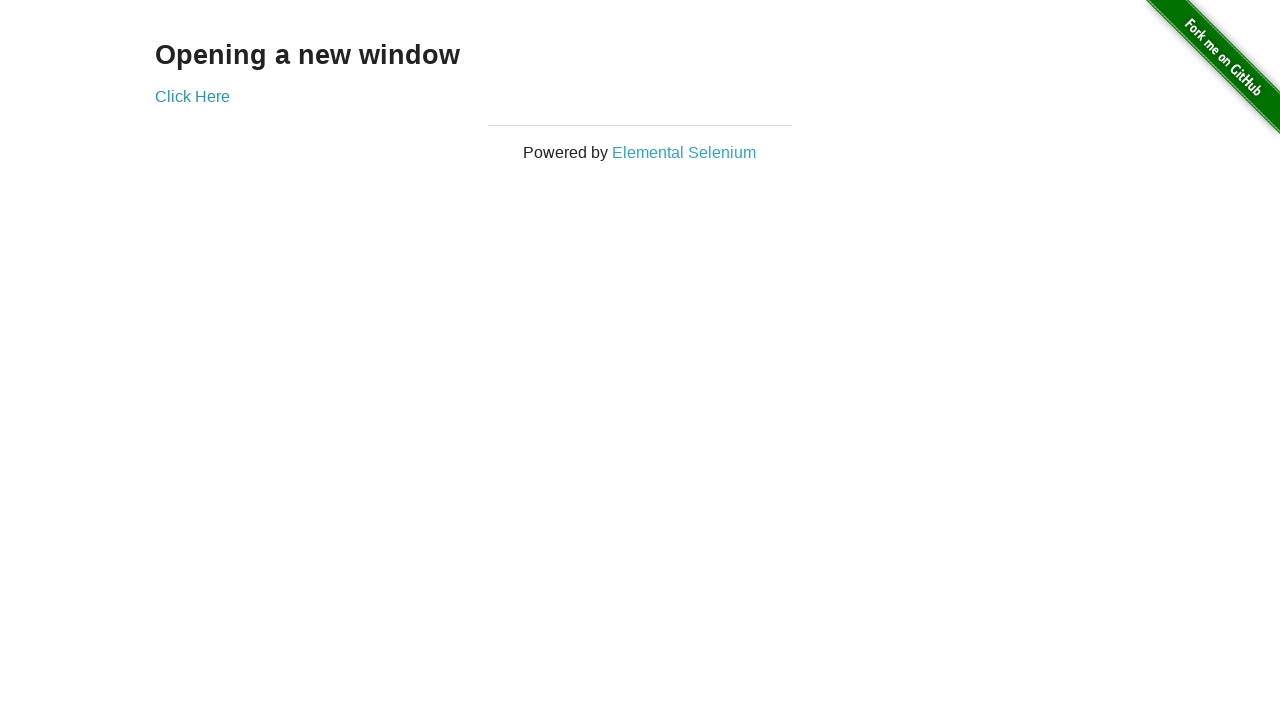